Tests form filling on a registration page, then demonstrates browser navigation by visiting Etsy and using back/forward/refresh functions

Starting URL: https://loopcamp.vercel.app/registration_form.html

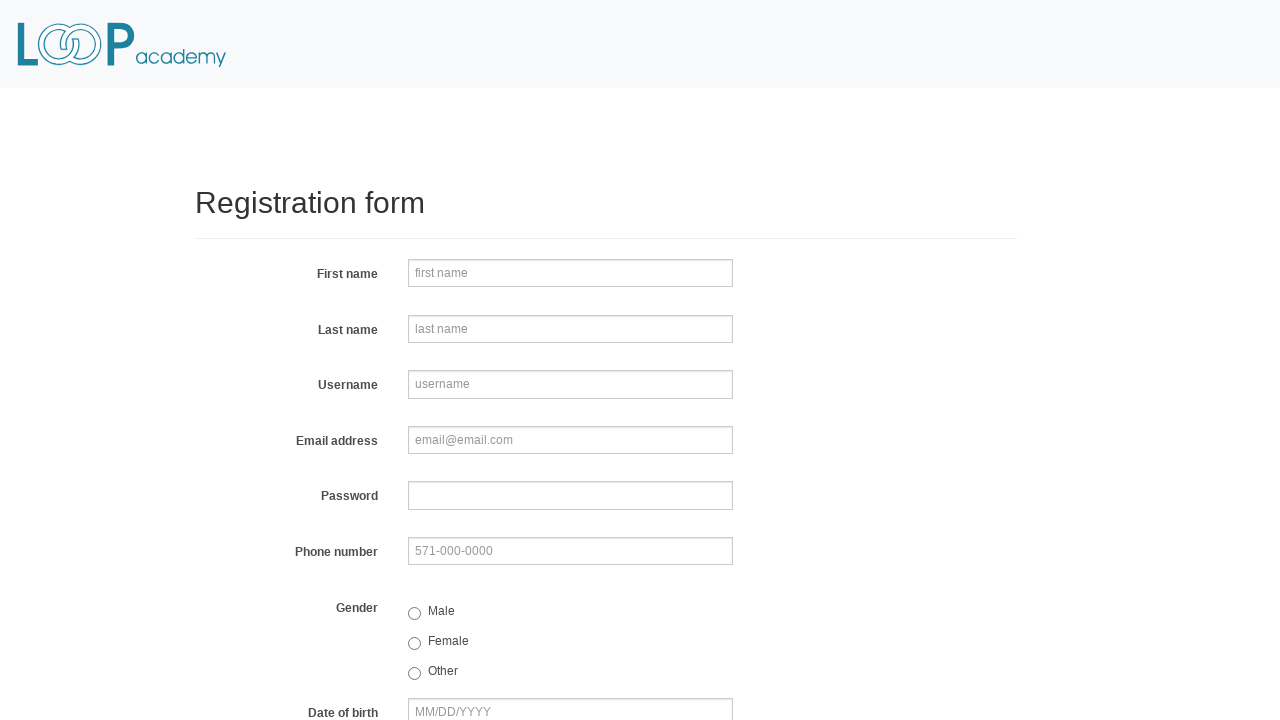

Filled first name field with 'Loop' on input[name='firstname']
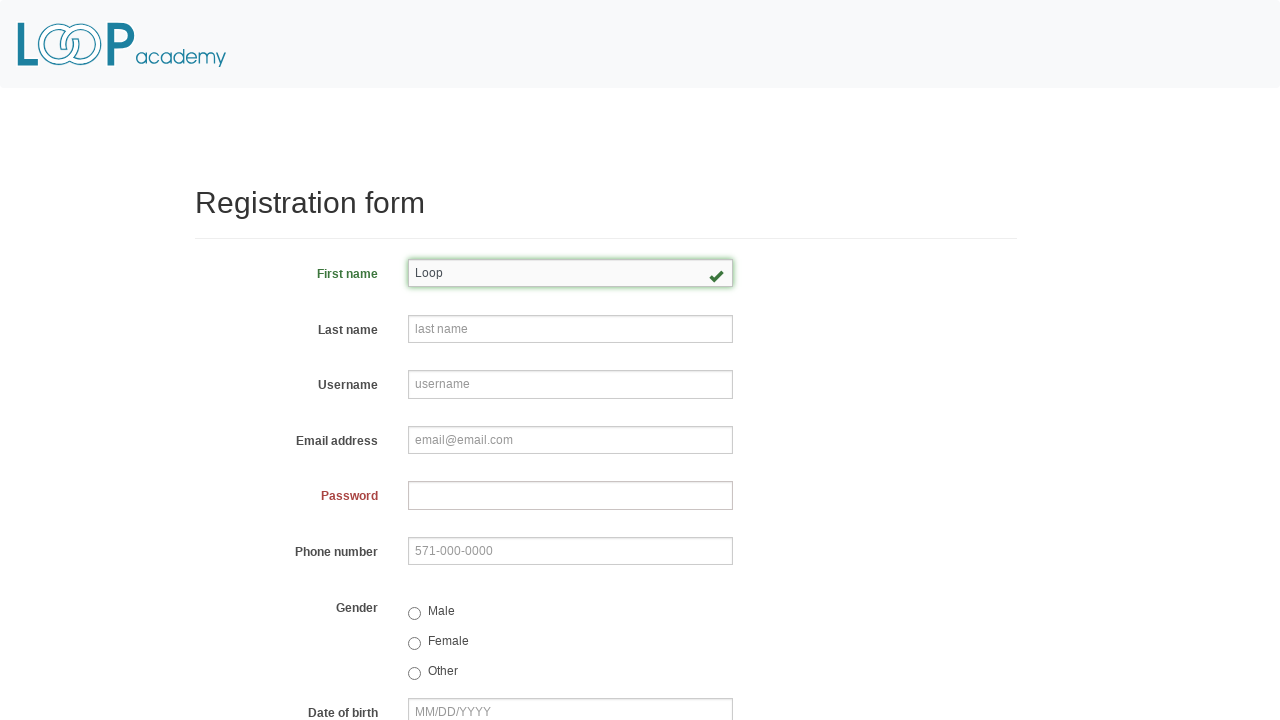

Filled last name field with 'Academy' on input[name='lastname']
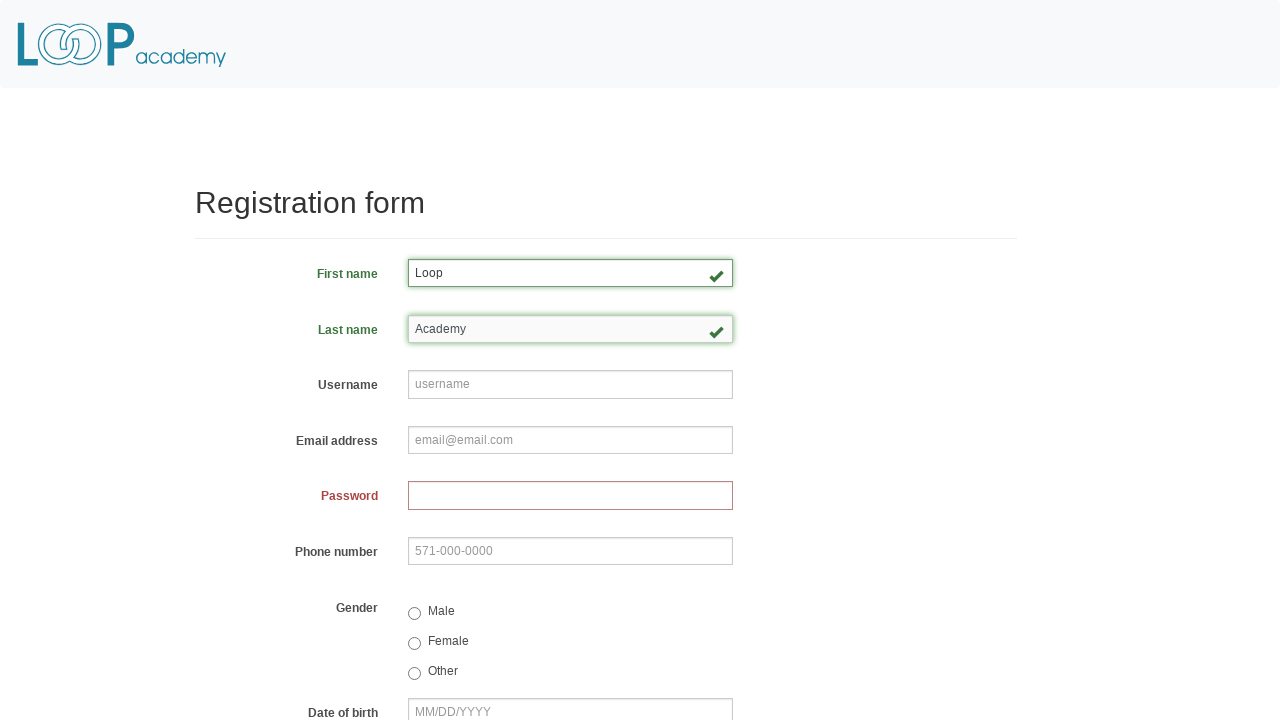

Selected gender radio button at (414, 613) on input[name='gender']
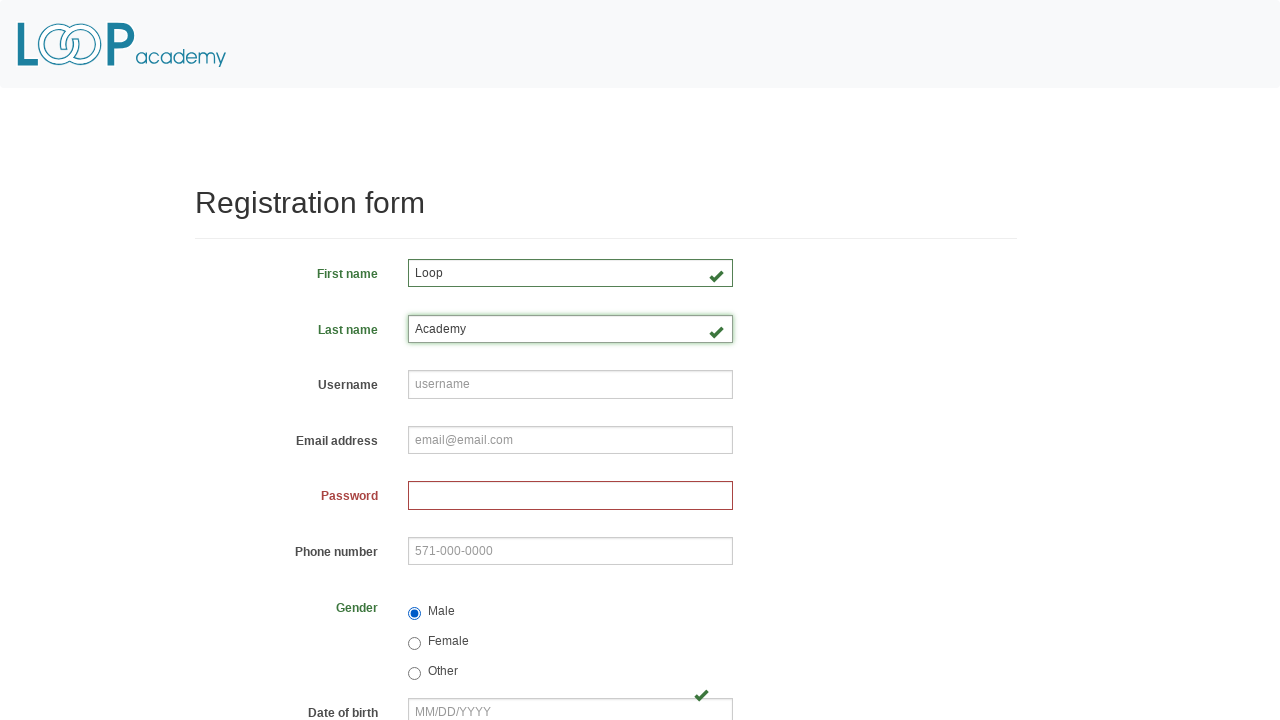

Navigated to https://www.etsy.com
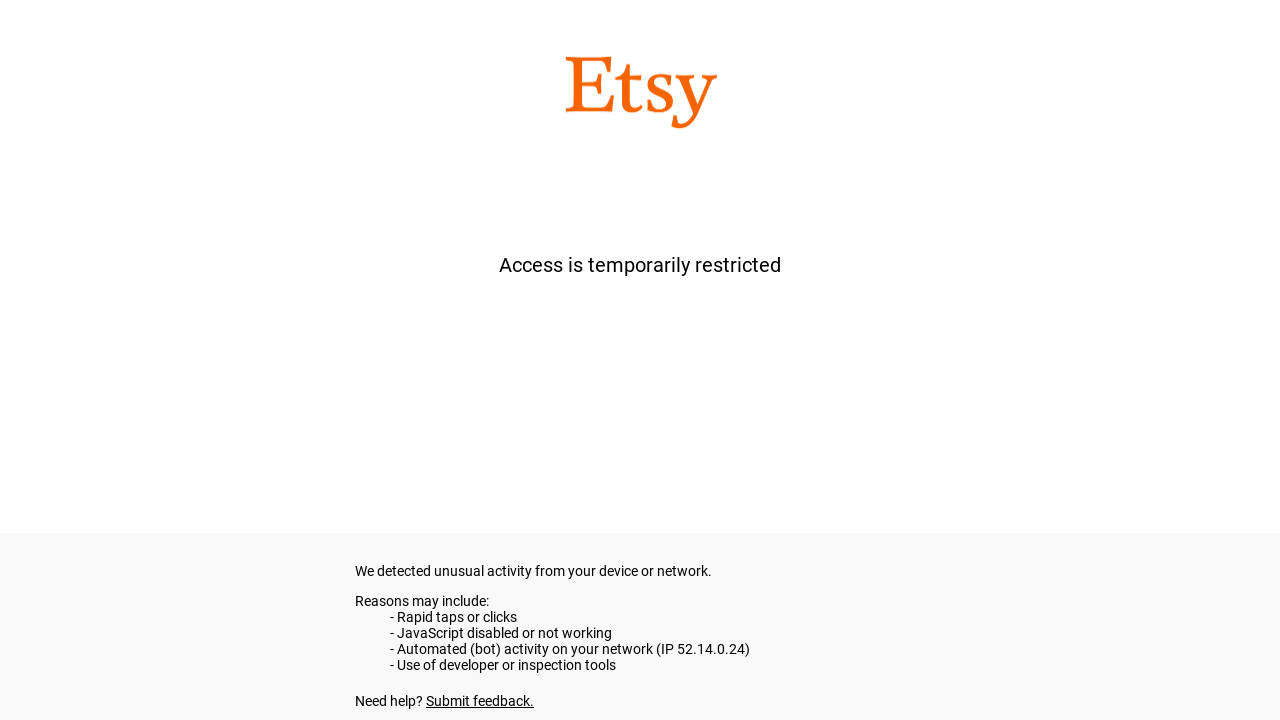

Navigated back to previous page (registration form)
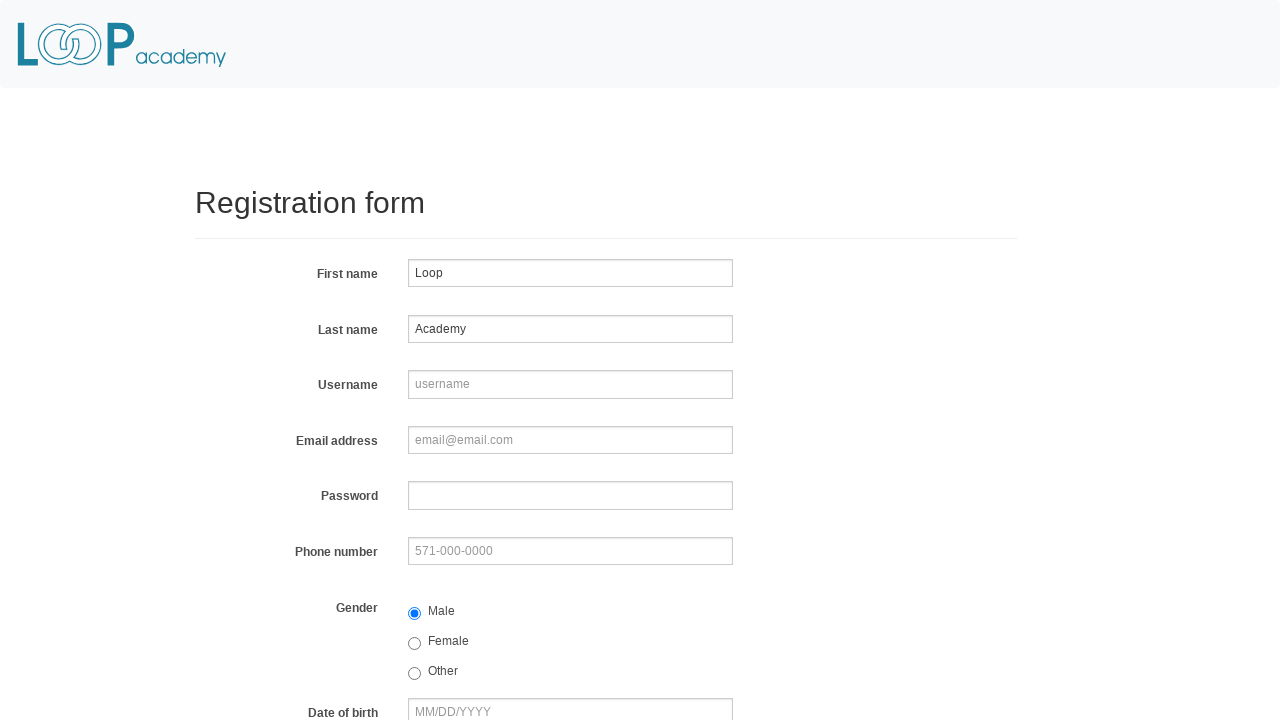

Navigated forward to Etsy
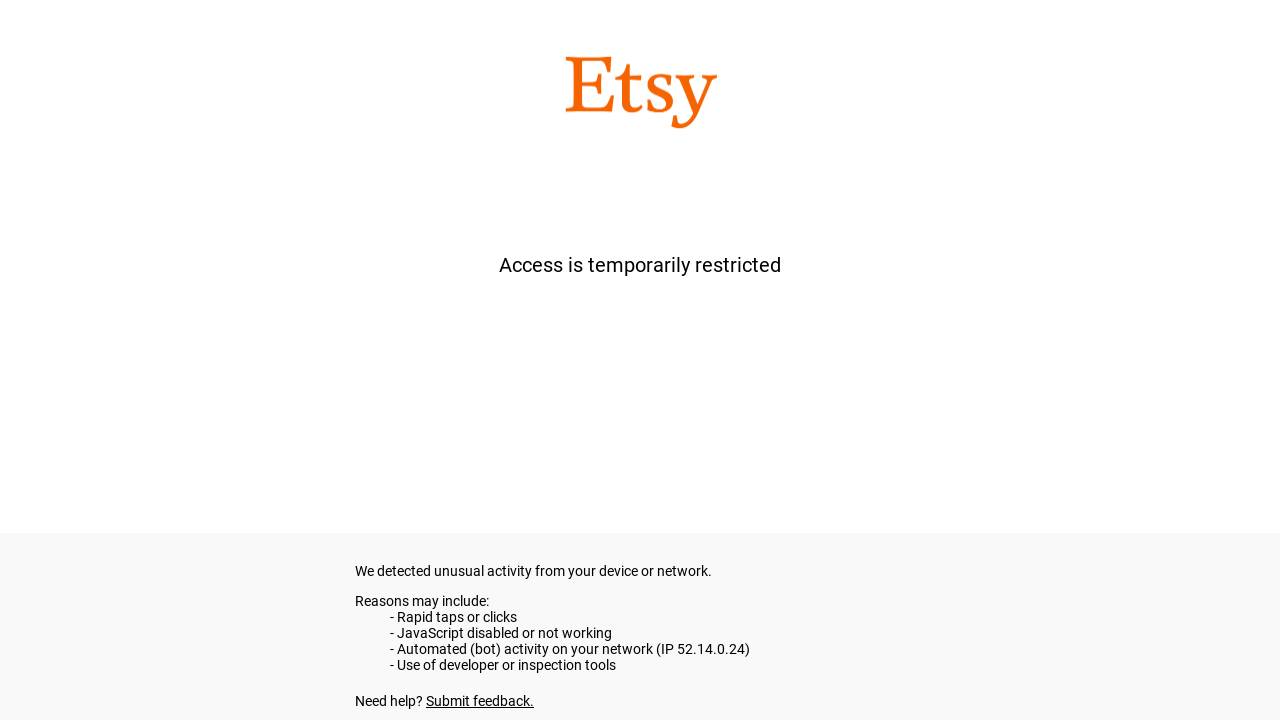

Refreshed the current page
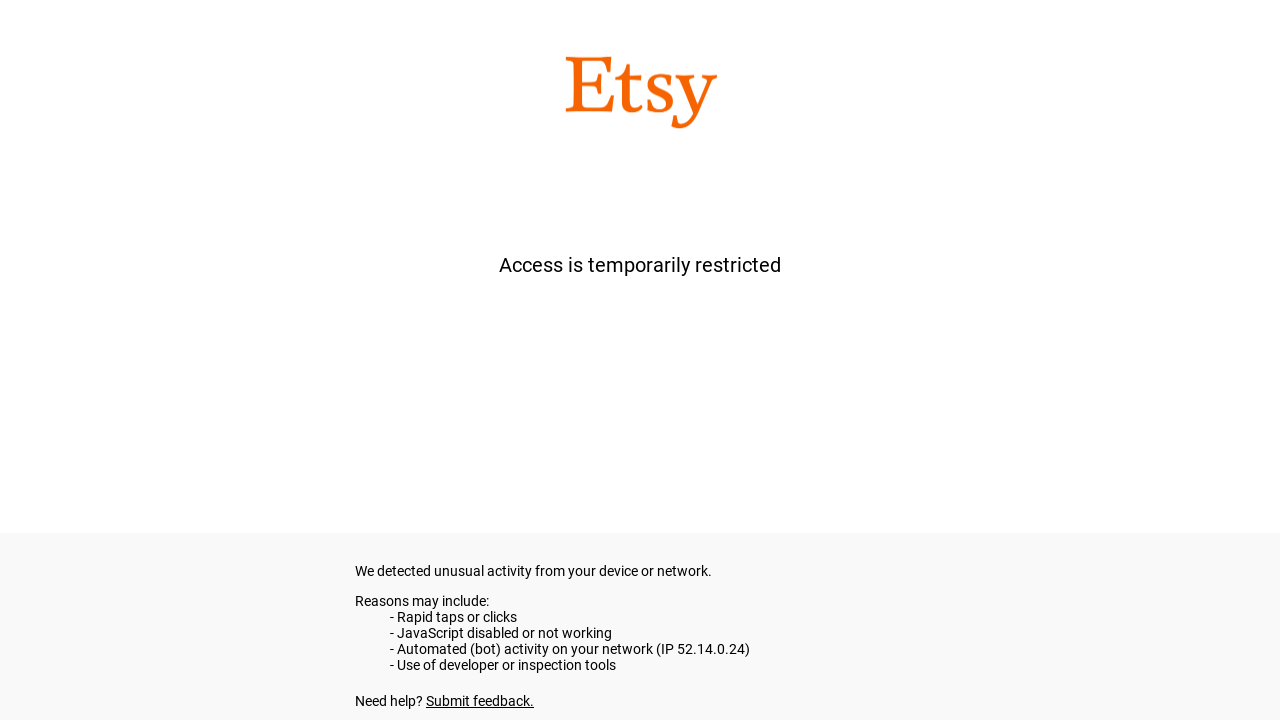

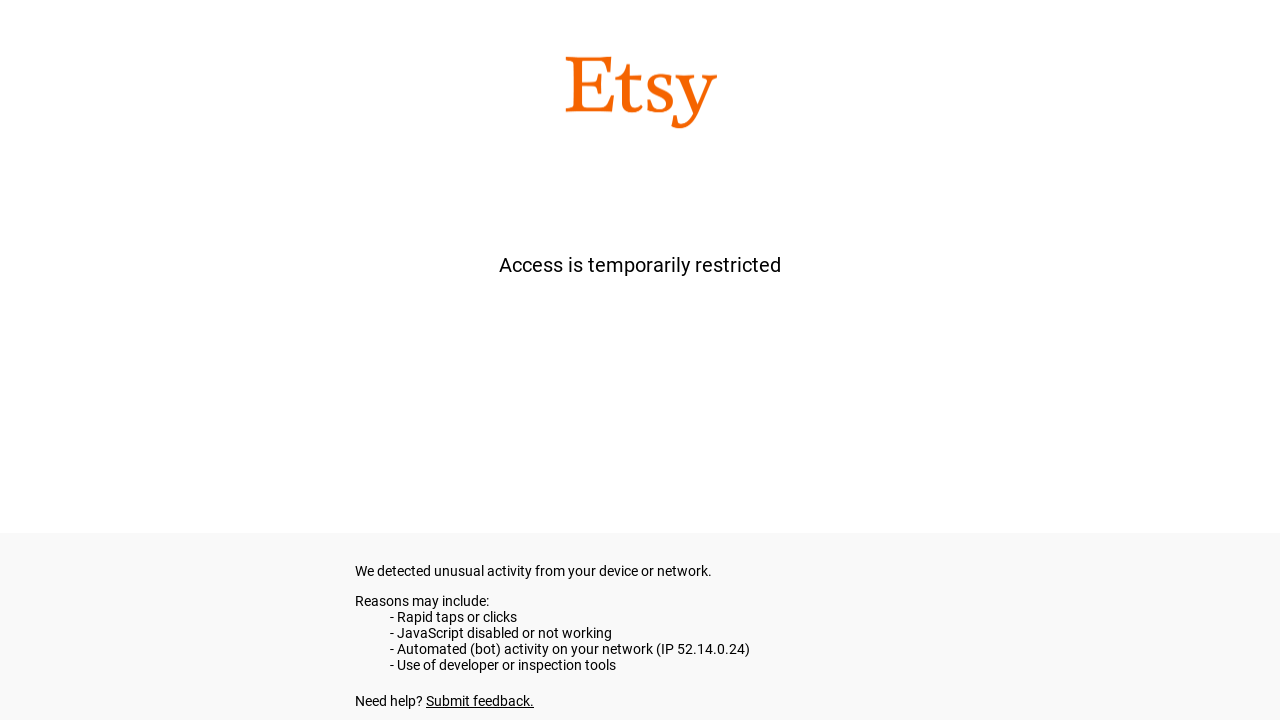